Tests confirm dialog by clicking confirm button and dismissing the dialog

Starting URL: https://demoqa.com/alerts

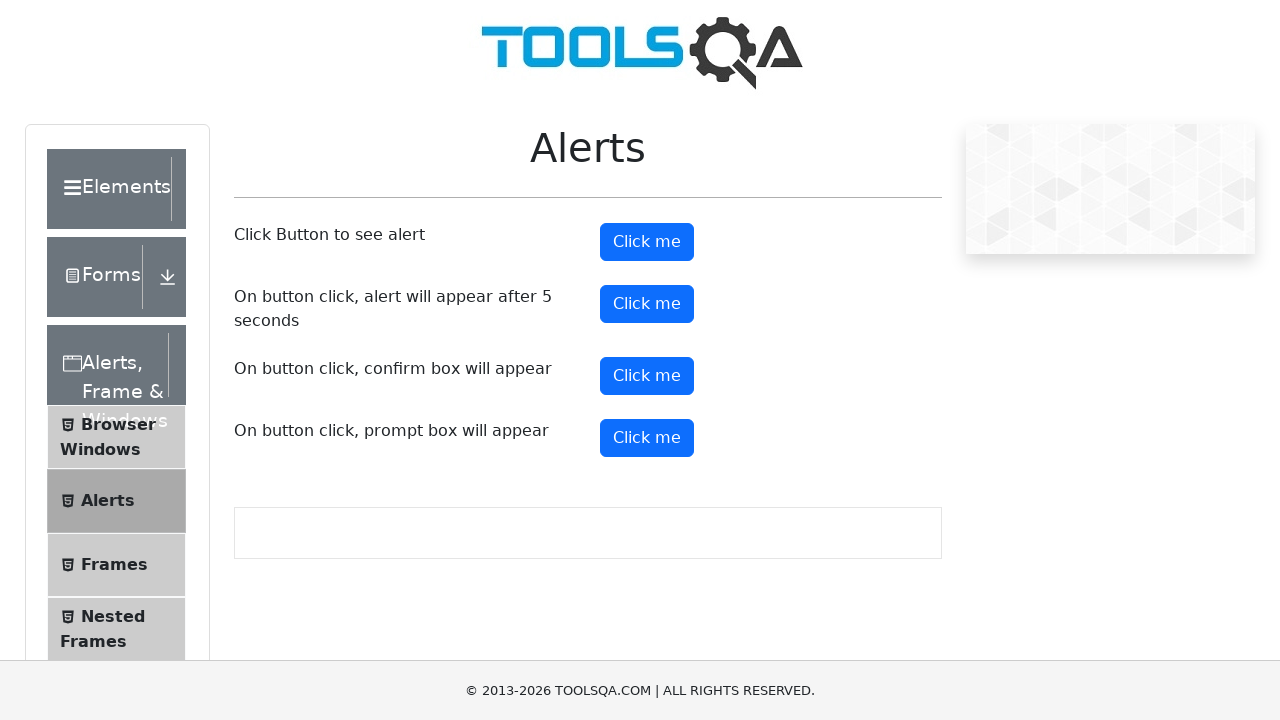

Clicked confirm button to trigger dialog at (647, 376) on #confirmButton
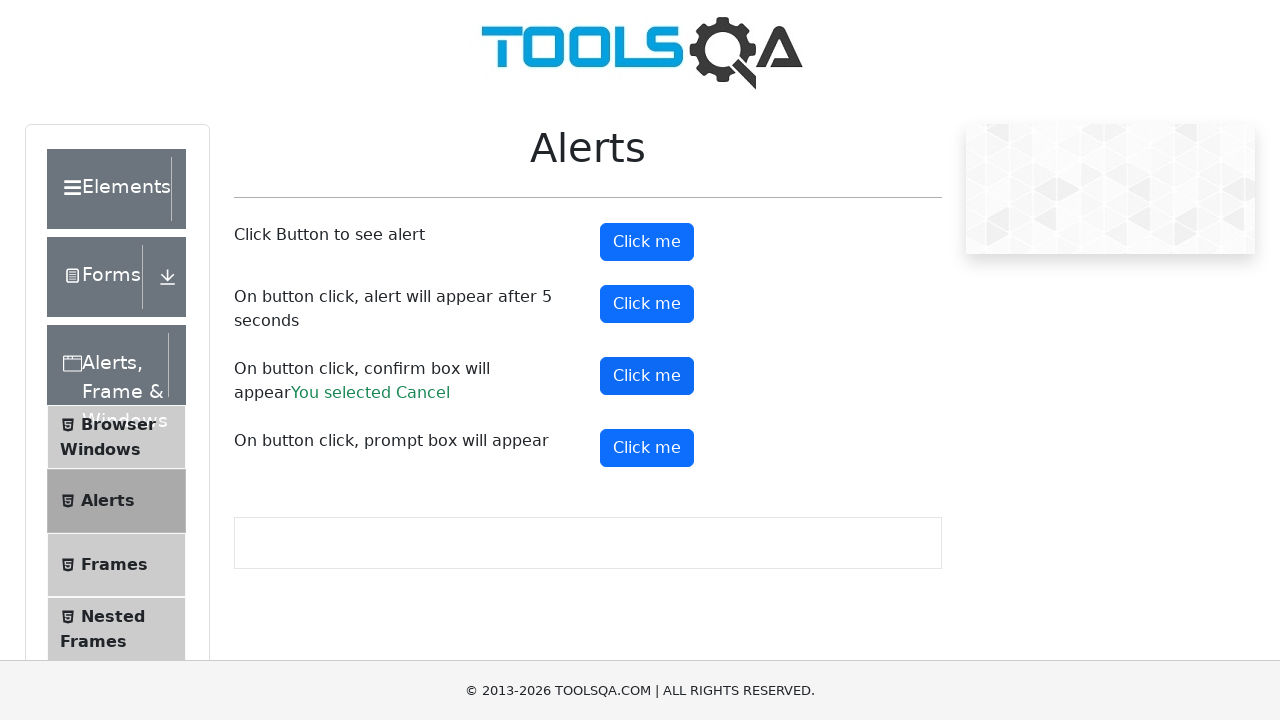

Set up dialog handler to dismiss the confirm dialog
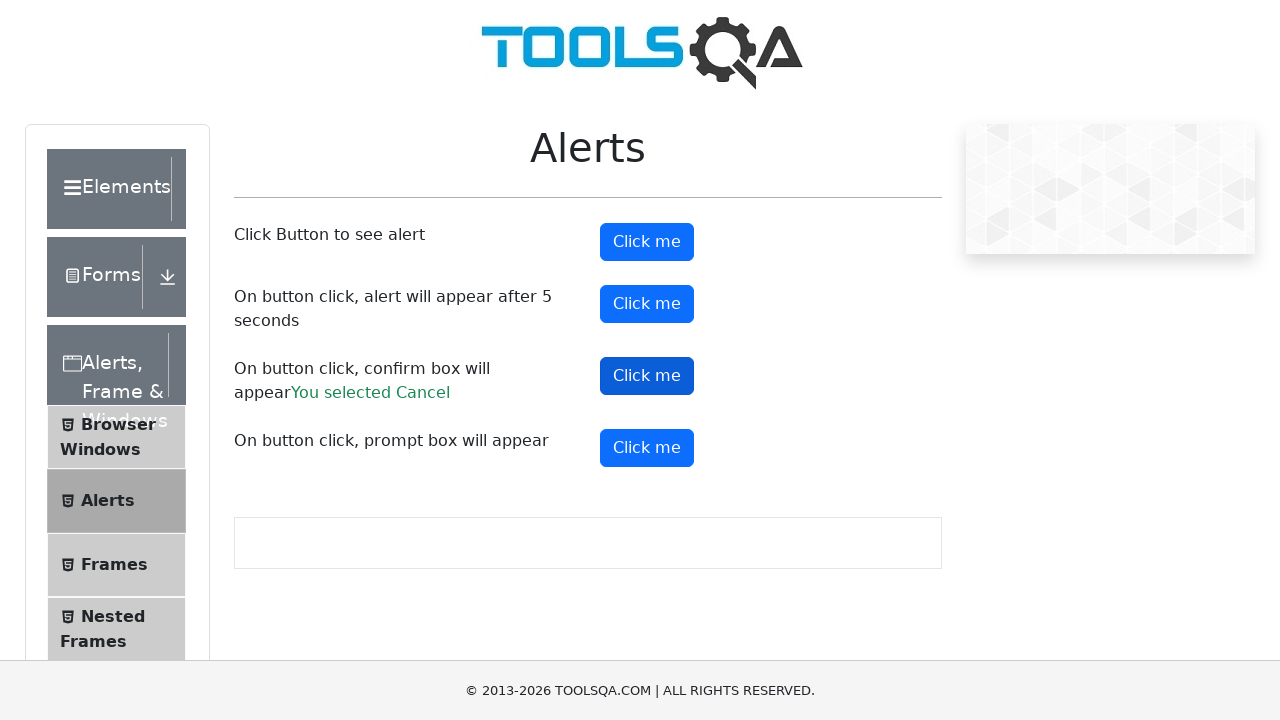

Waited for confirm result text to appear
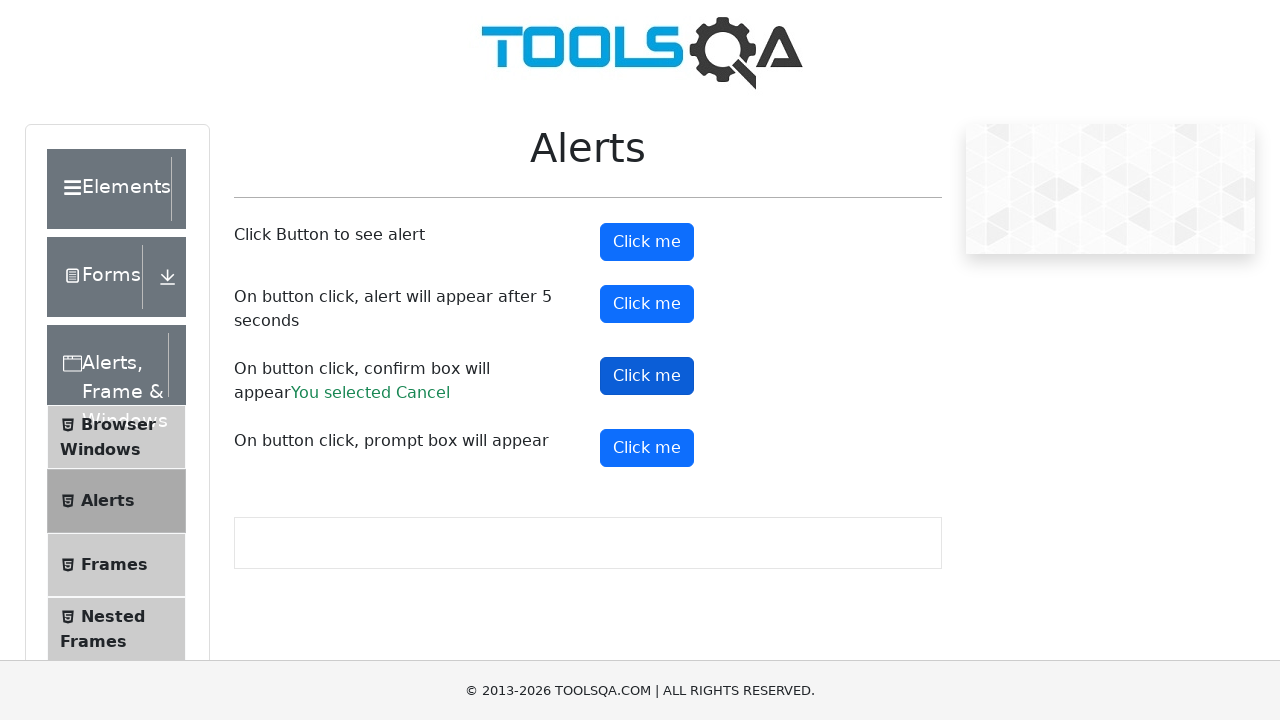

Verified result text contains 'You selected Cancel'
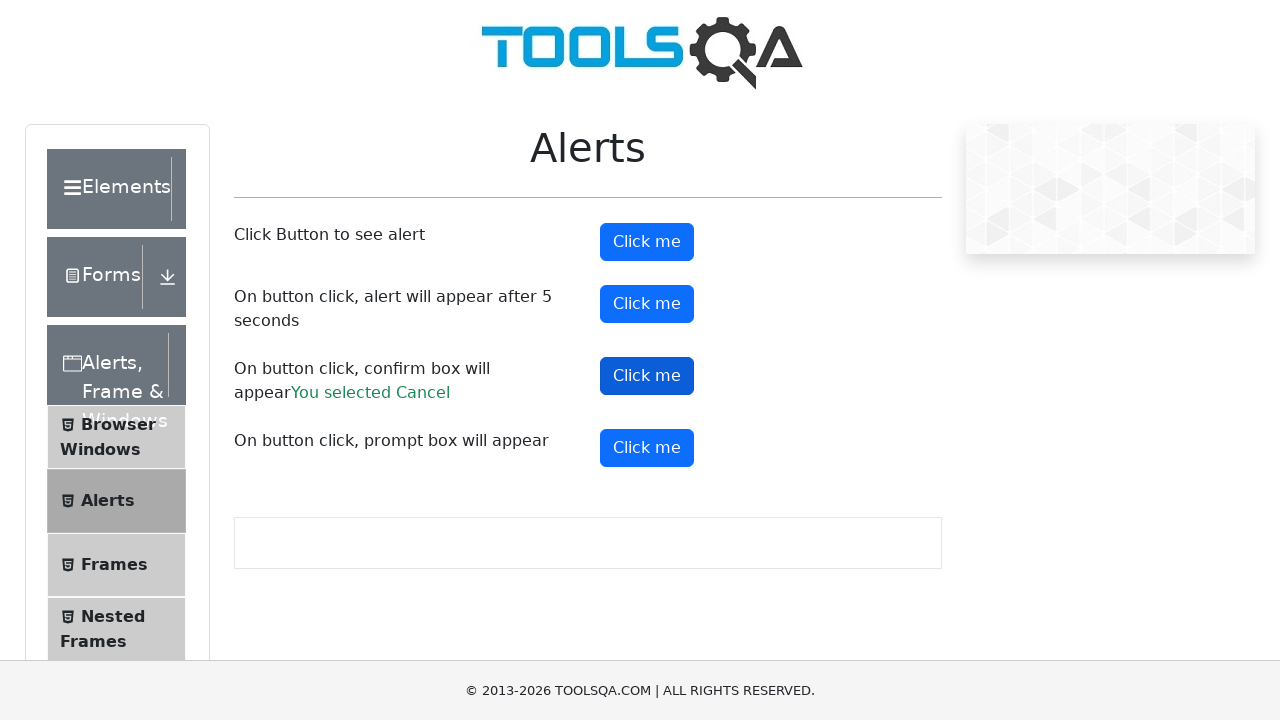

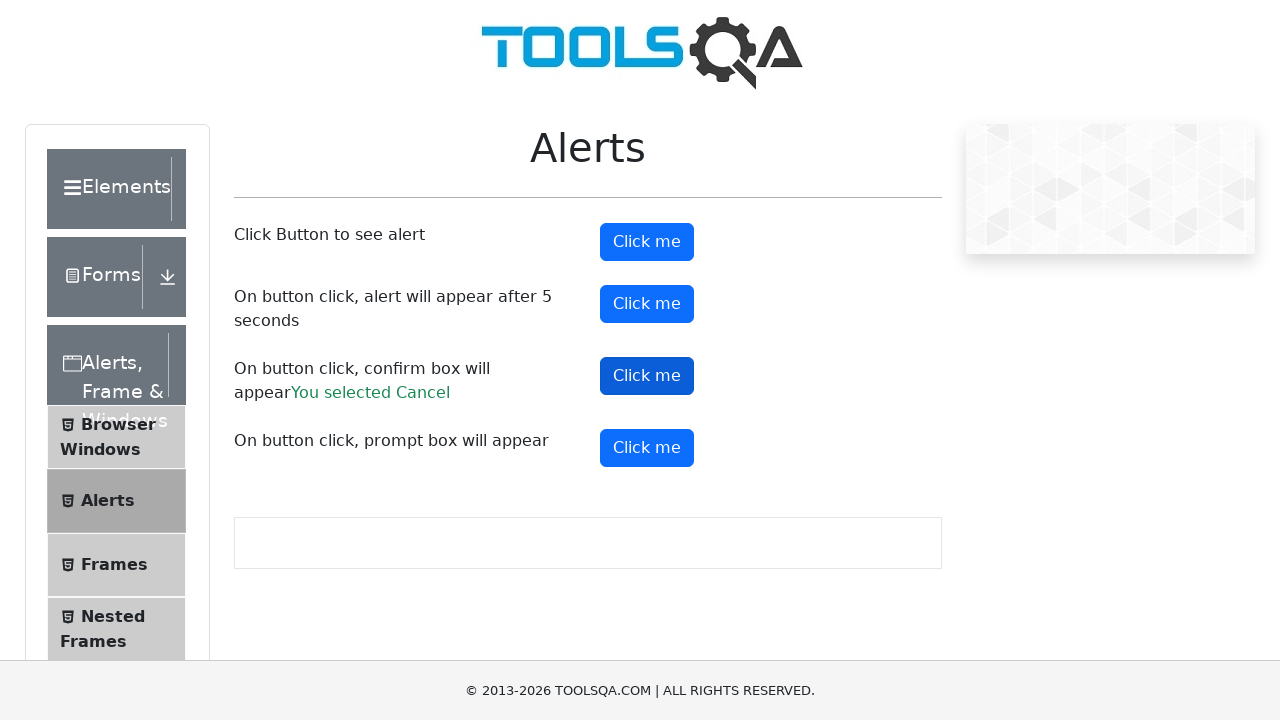